Tests a form interaction by extracting a value from an element's attribute, calculating a result using a mathematical formula, filling in the answer, checking two checkboxes, and submitting the form.

Starting URL: http://suninjuly.github.io/get_attribute.html

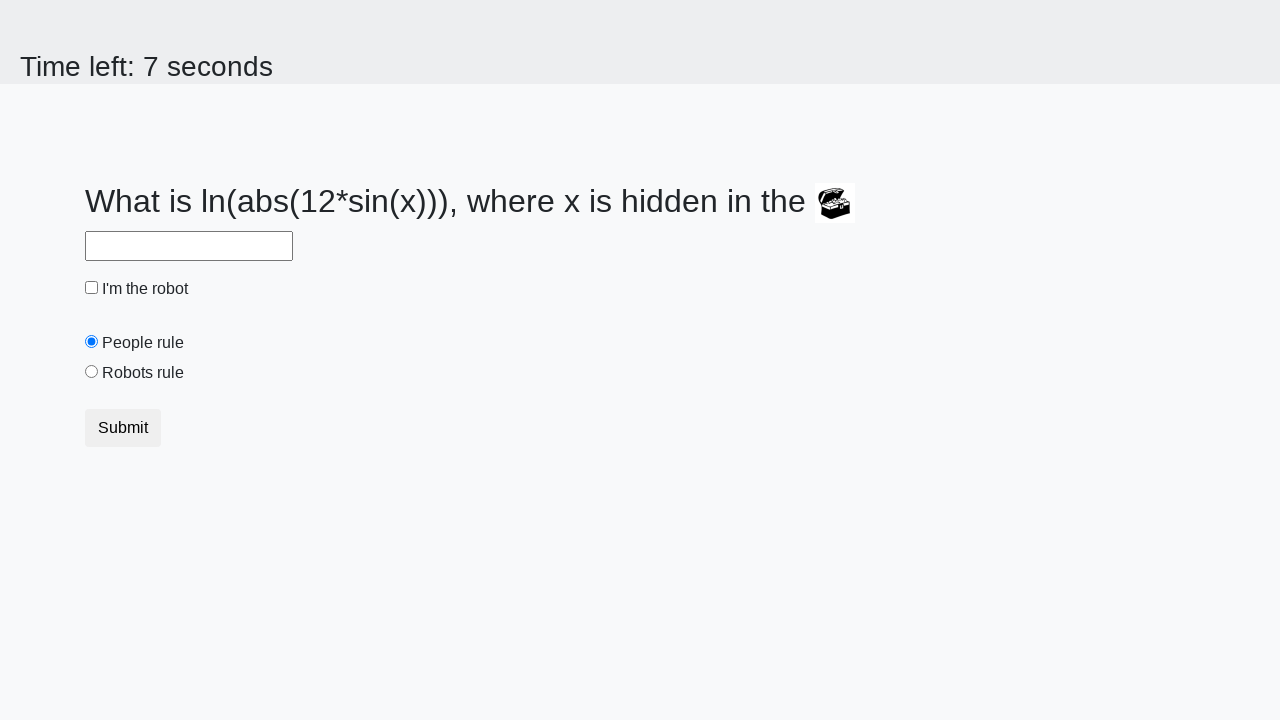

Extracted 'valuex' attribute from treasure element
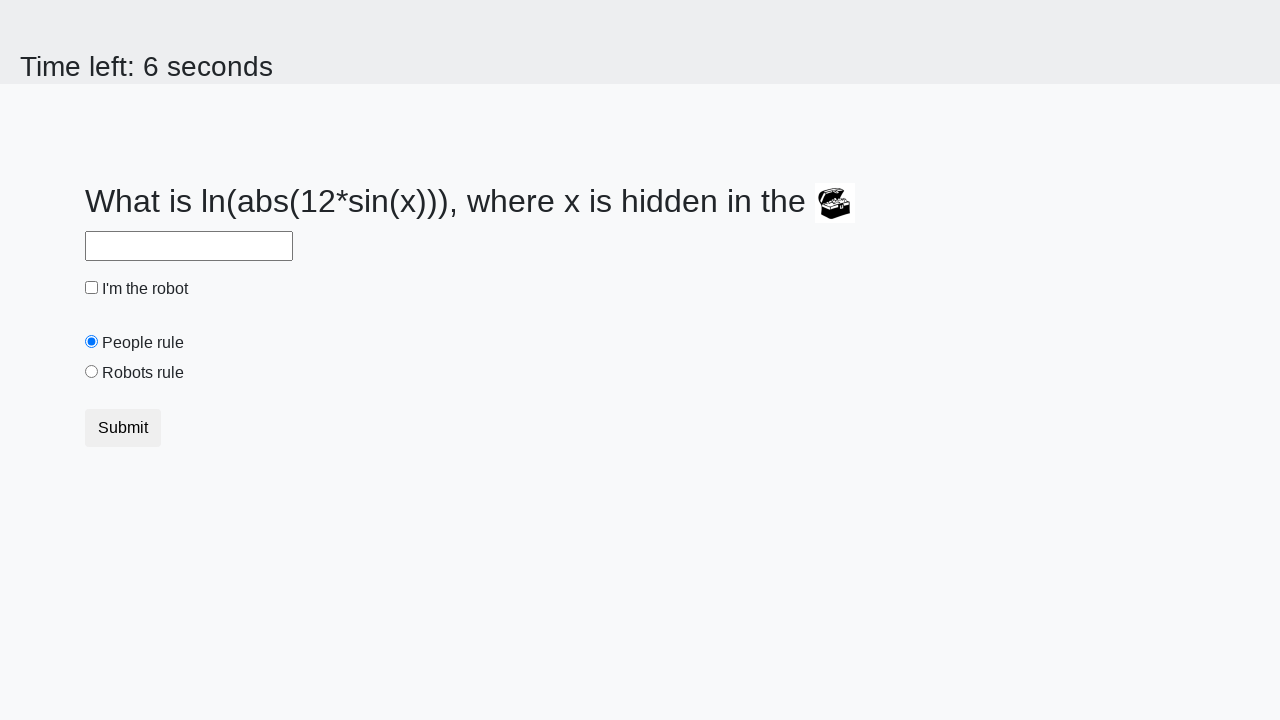

Calculated answer using mathematical formula: 2.3977369489010405
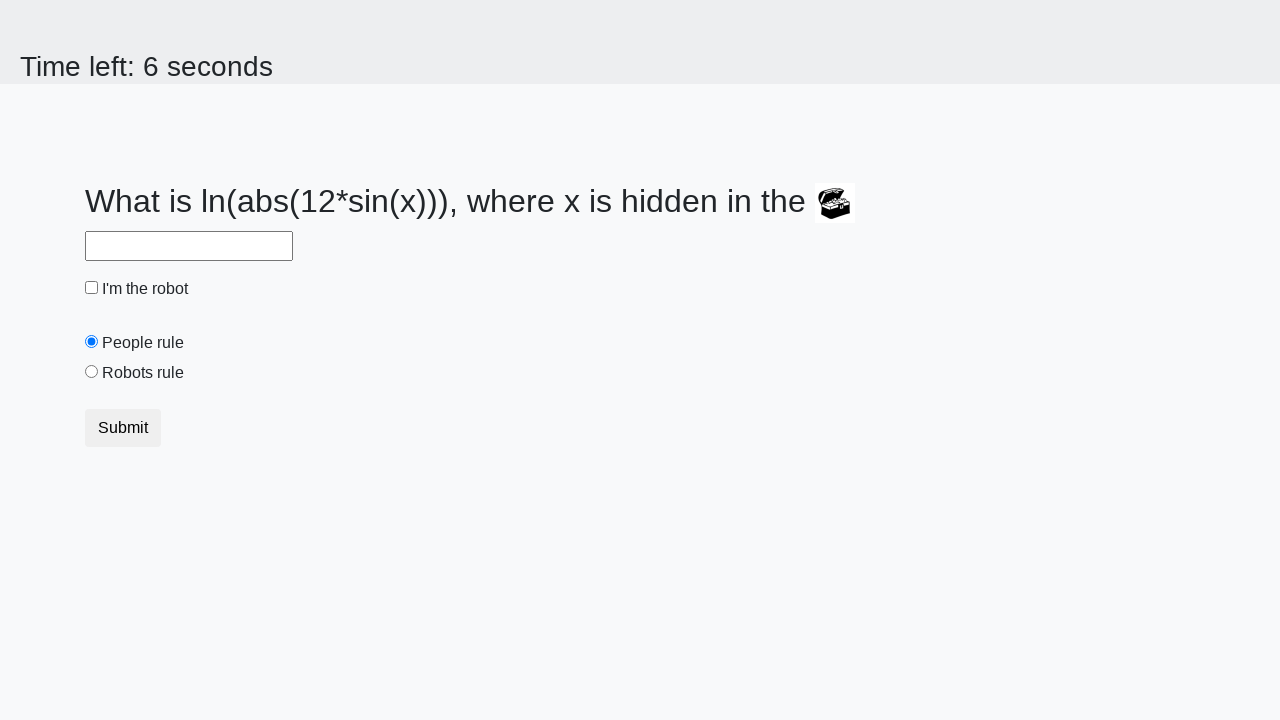

Filled answer field with calculated value on #answer
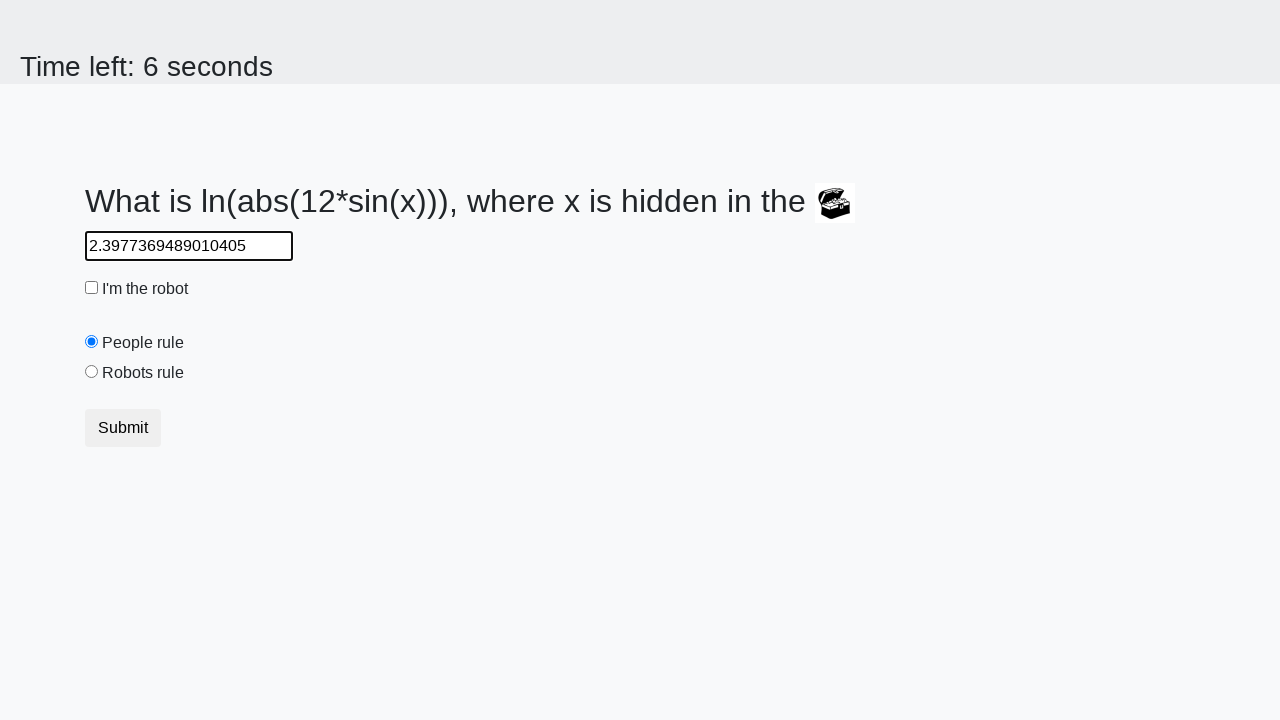

Checked robot checkbox at (92, 288) on #robotCheckbox
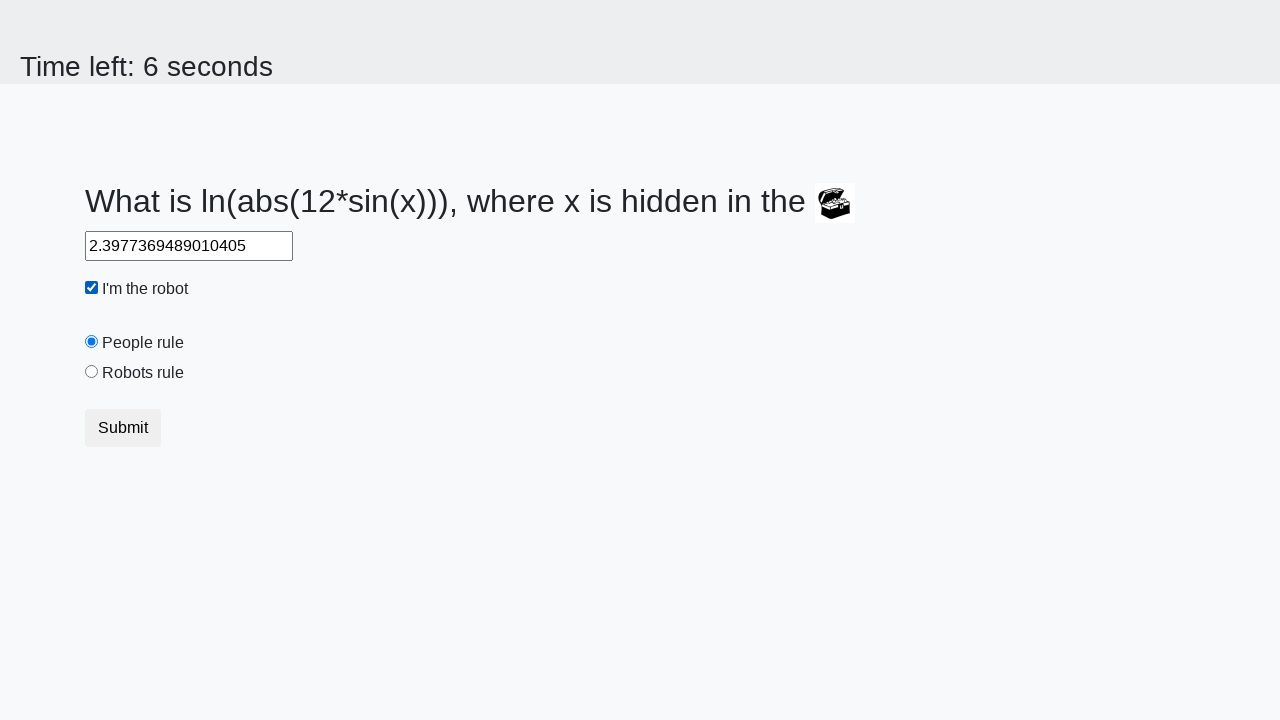

Checked robots rule checkbox at (92, 372) on #robotsRule
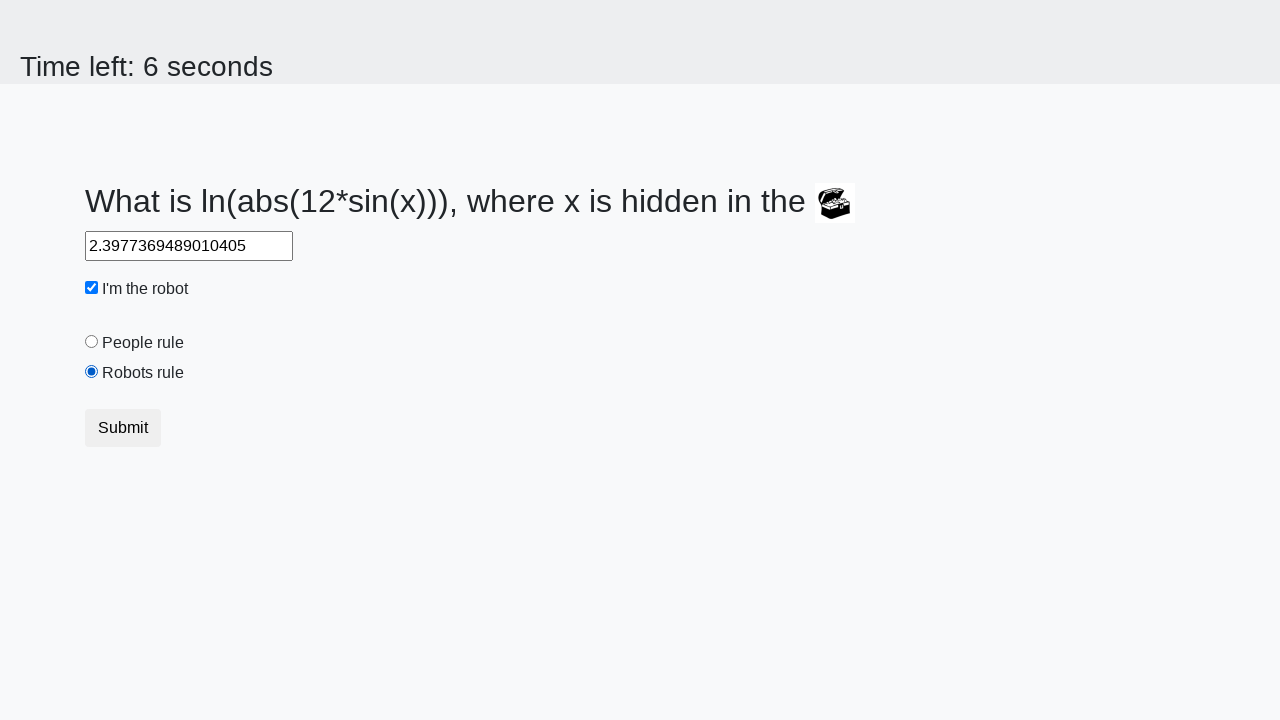

Submitted form by clicking submit button at (123, 428) on button.btn
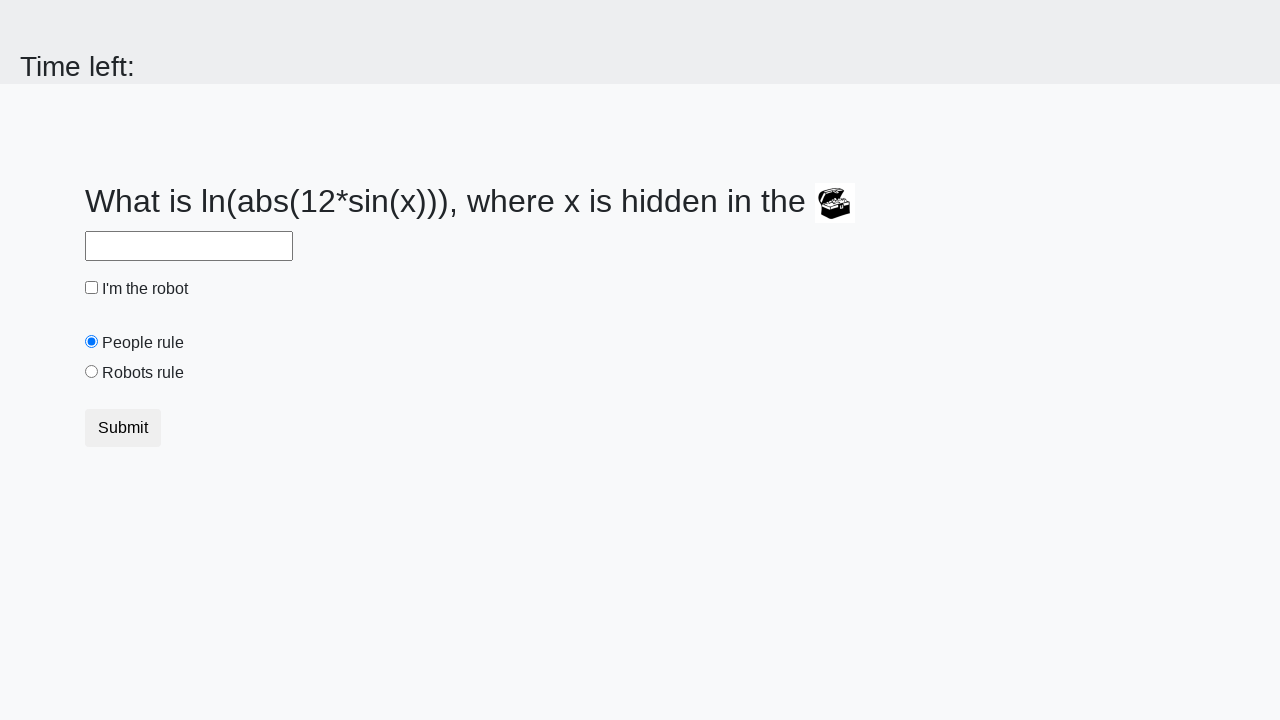

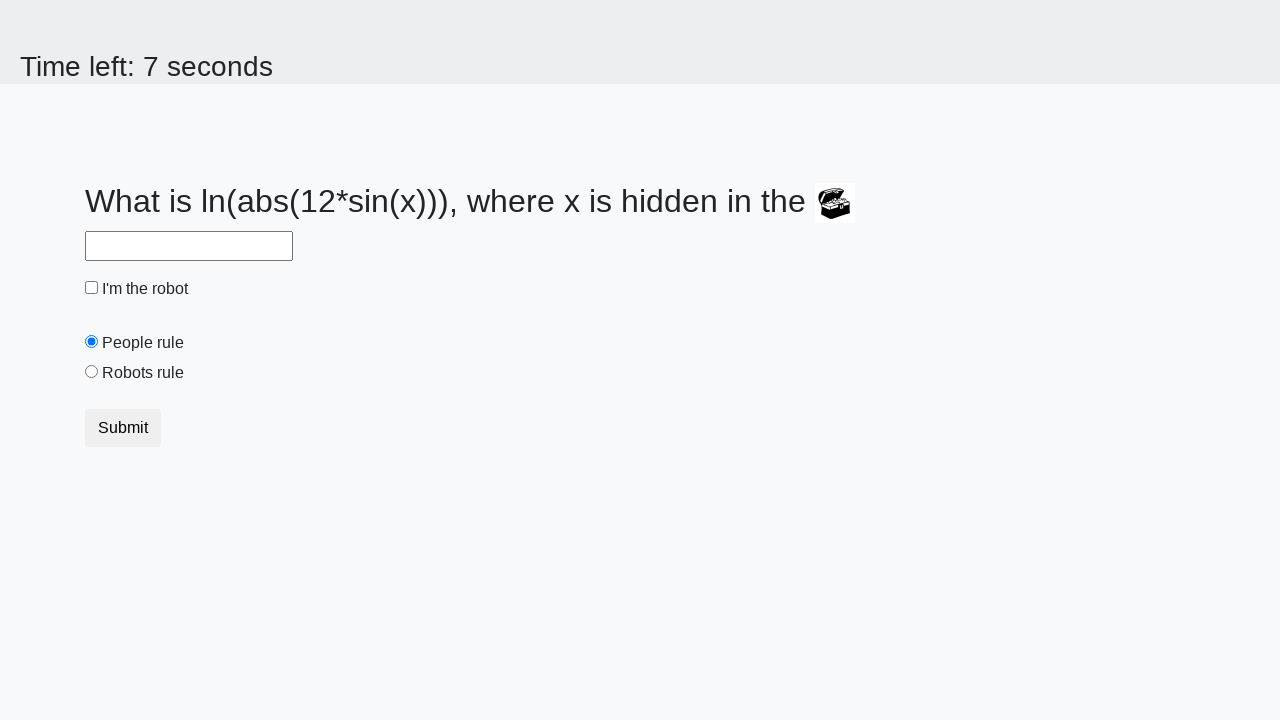